Tests form interactions on a registration page by selecting gender radio button and date of birth dropdowns

Starting URL: http://demo.automationtesting.in/Register.html

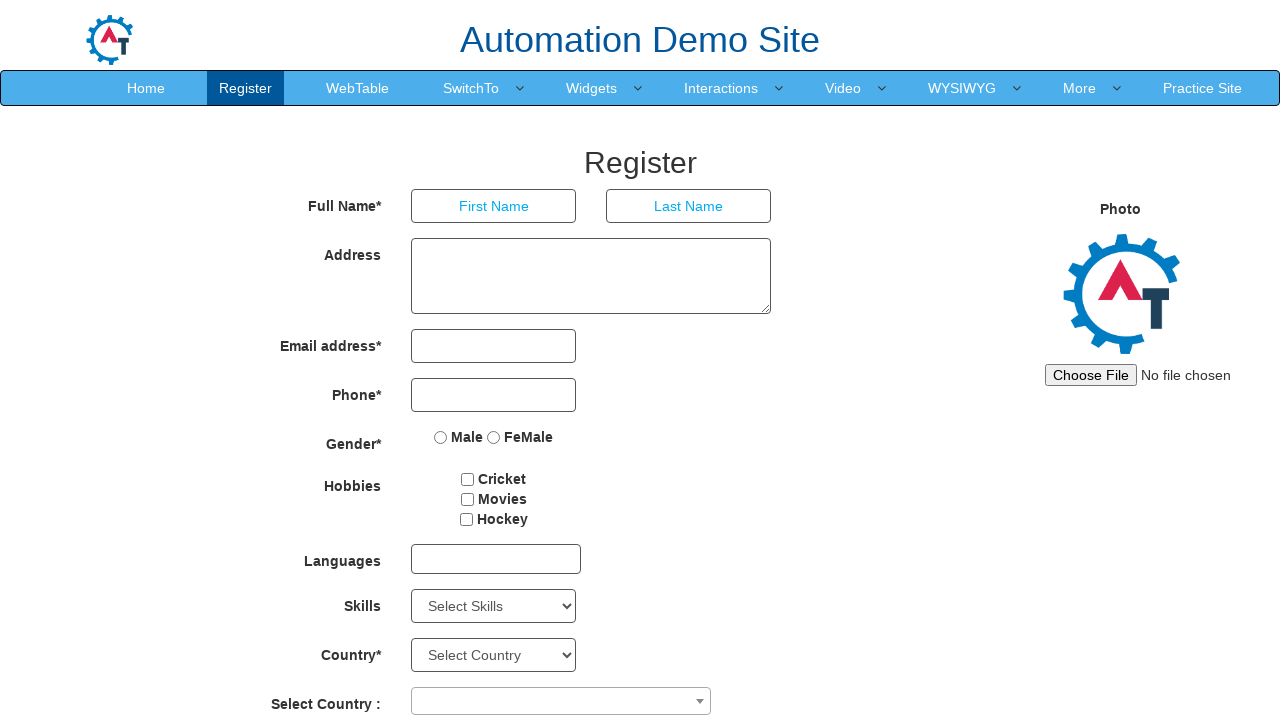

Clicked Female radio button at (494, 437) on xpath=//input[@name='radiooptions' and @value='FeMale']
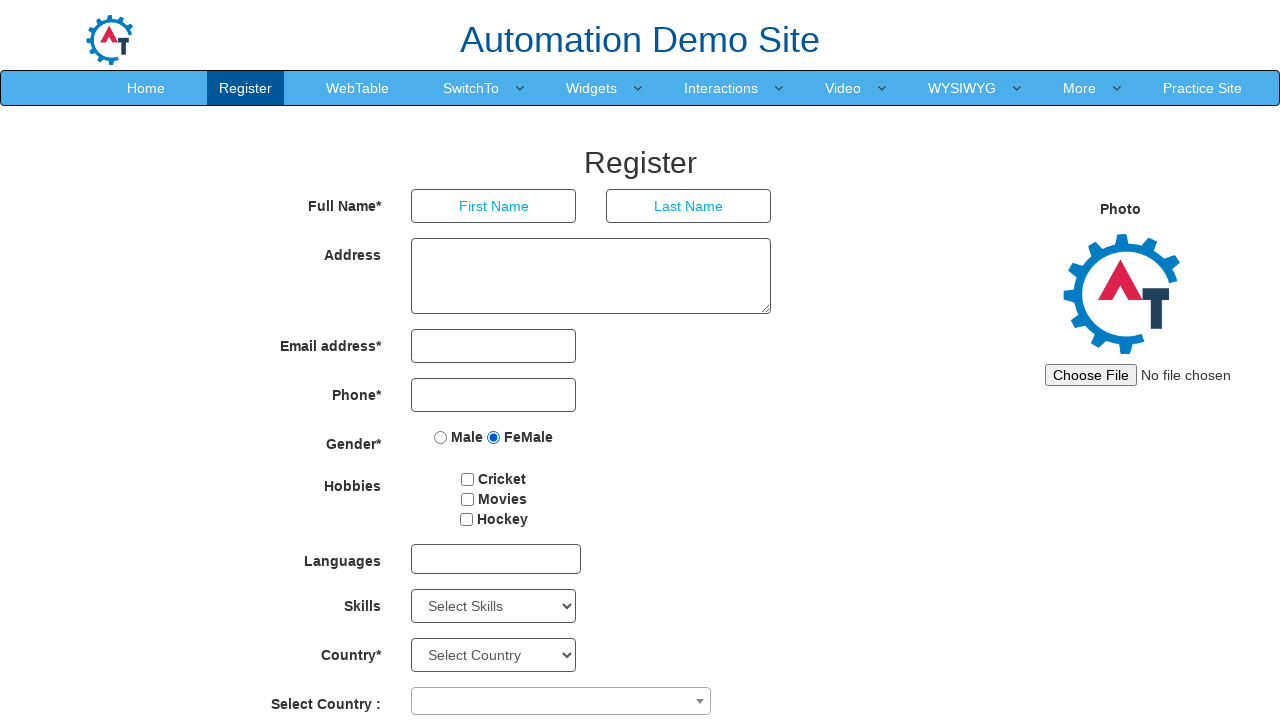

Selected year 2015 from year dropdown on //select[@id='yearbox']
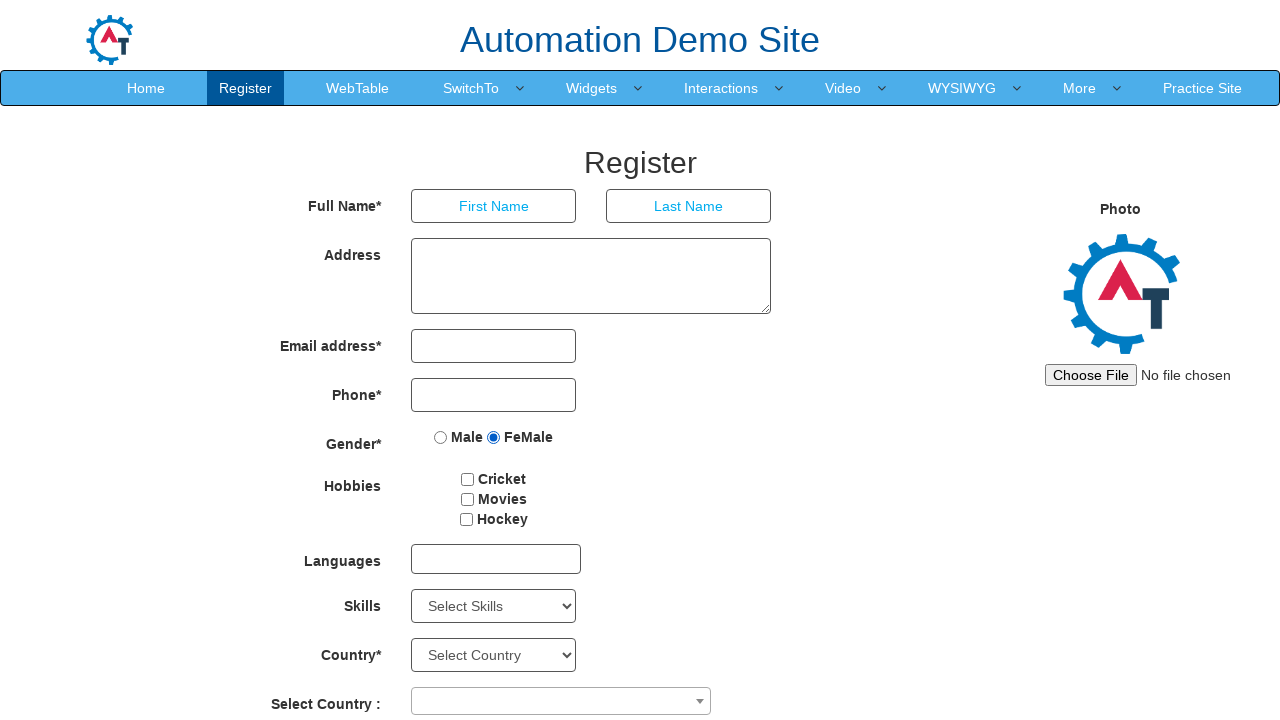

Selected April (index 3) from month dropdown on //select[@placeholder='Month']
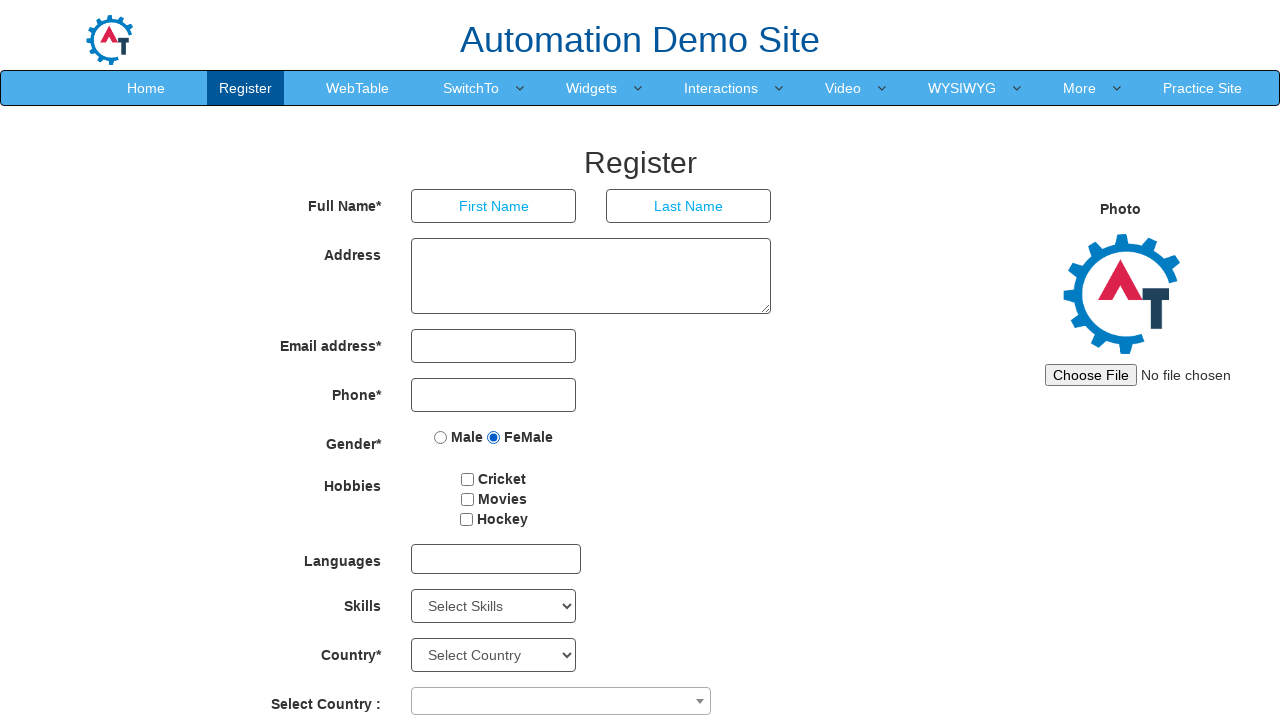

Selected day 25 from day dropdown on //select[@id='daybox']
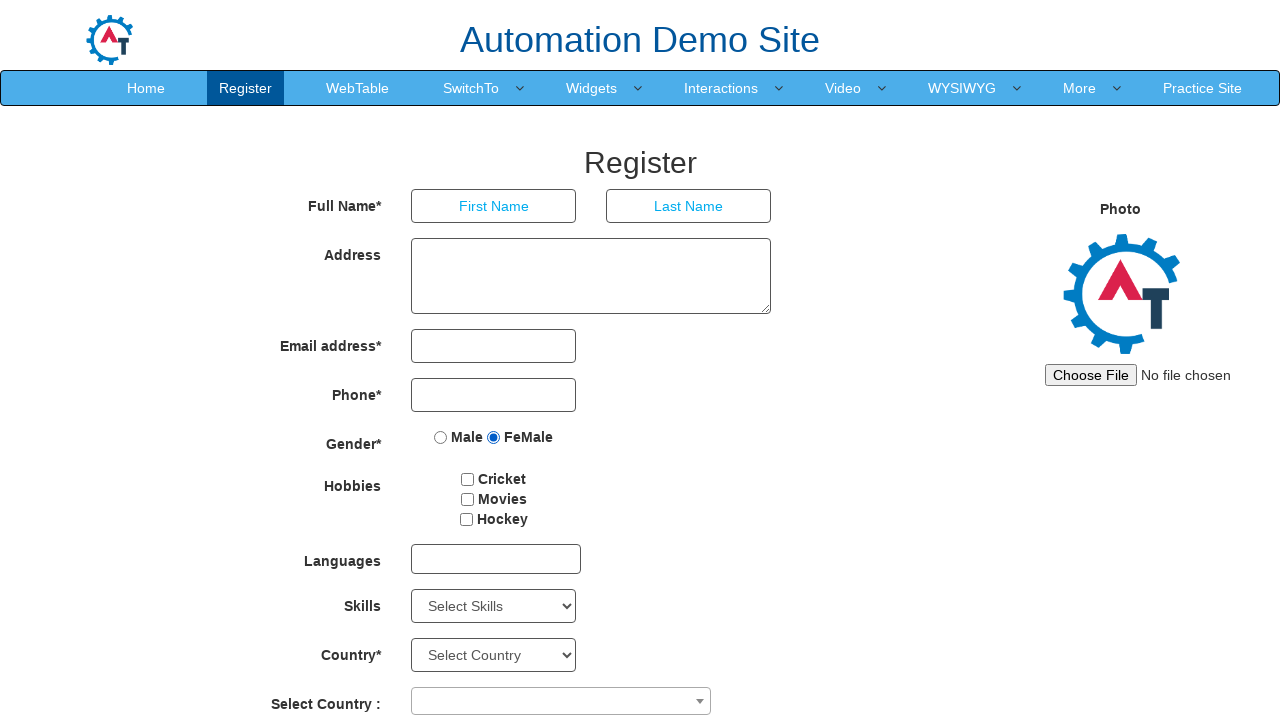

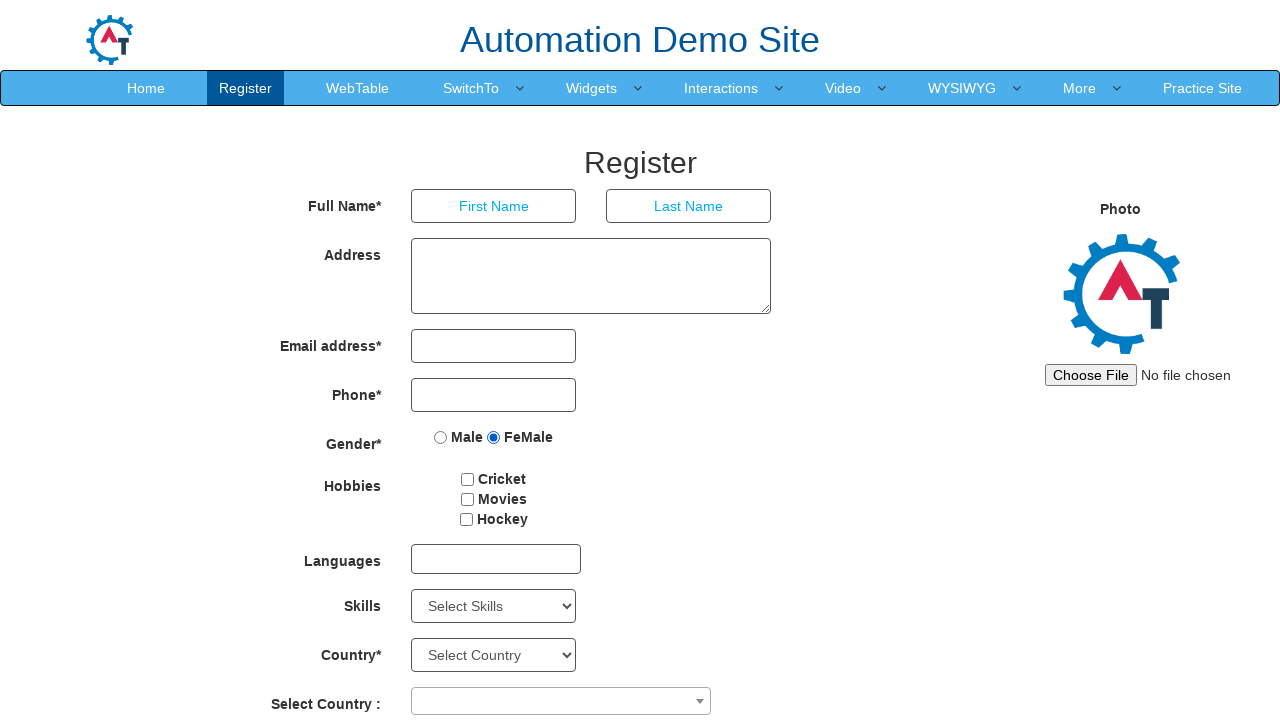